Tests that todo data persists after page reload

Starting URL: https://demo.playwright.dev/todomvc

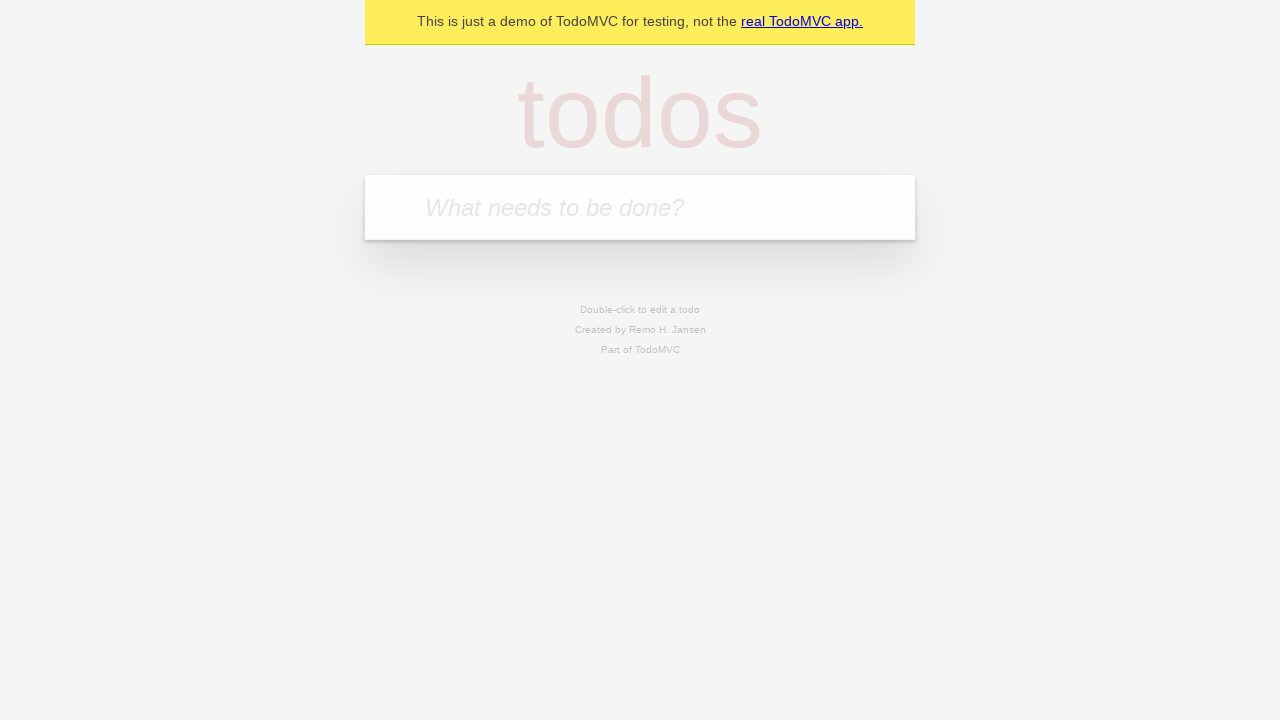

Filled new todo field with 'buy some cheese' on .new-todo
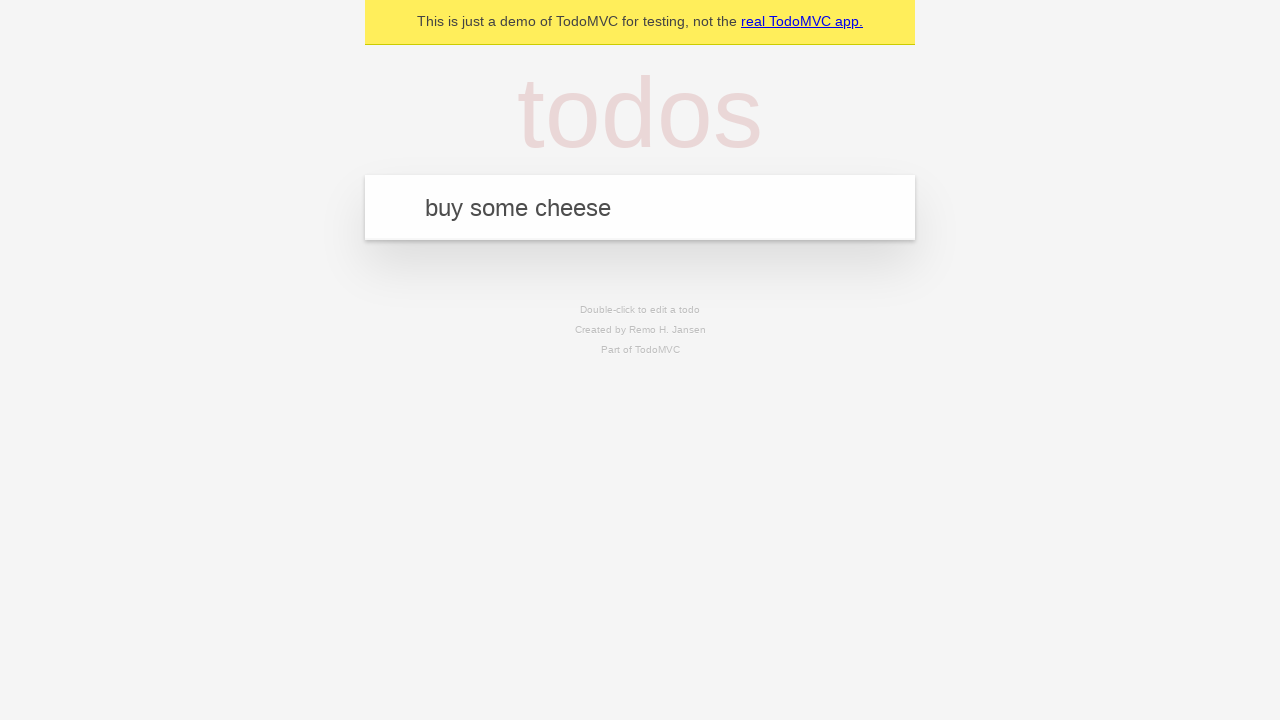

Pressed Enter to create first todo item on .new-todo
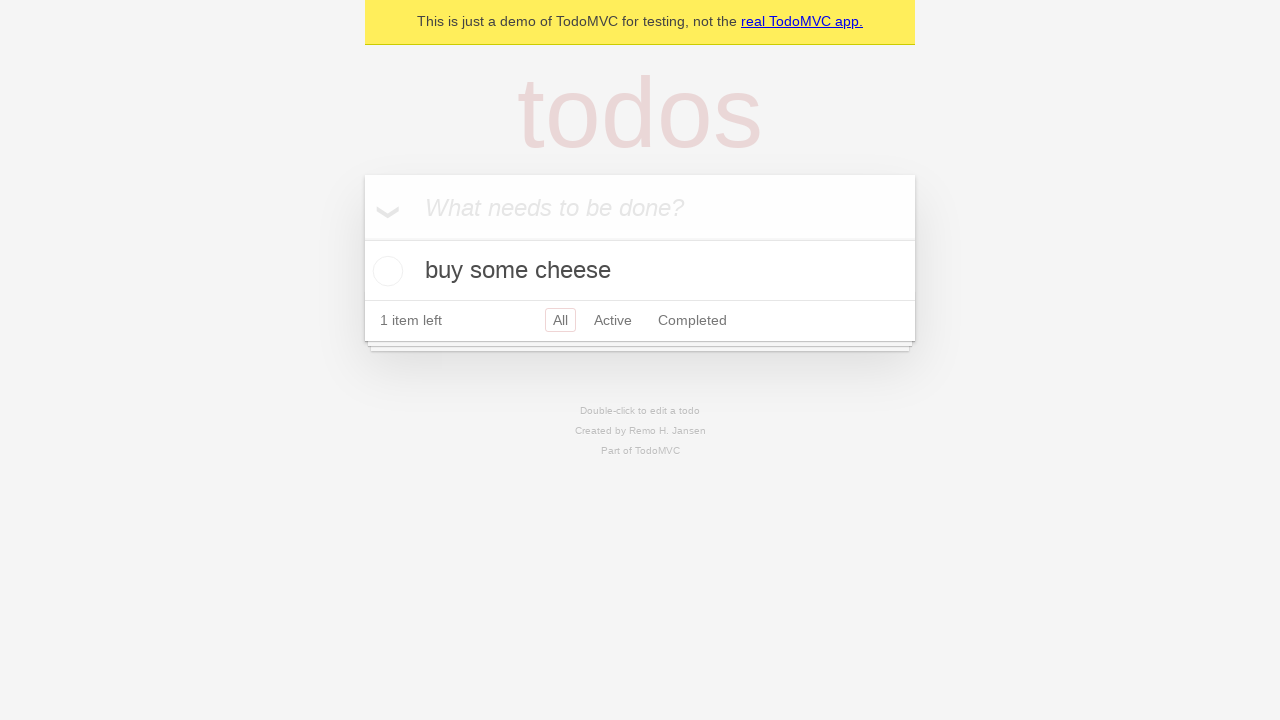

Filled new todo field with 'feed the cat' on .new-todo
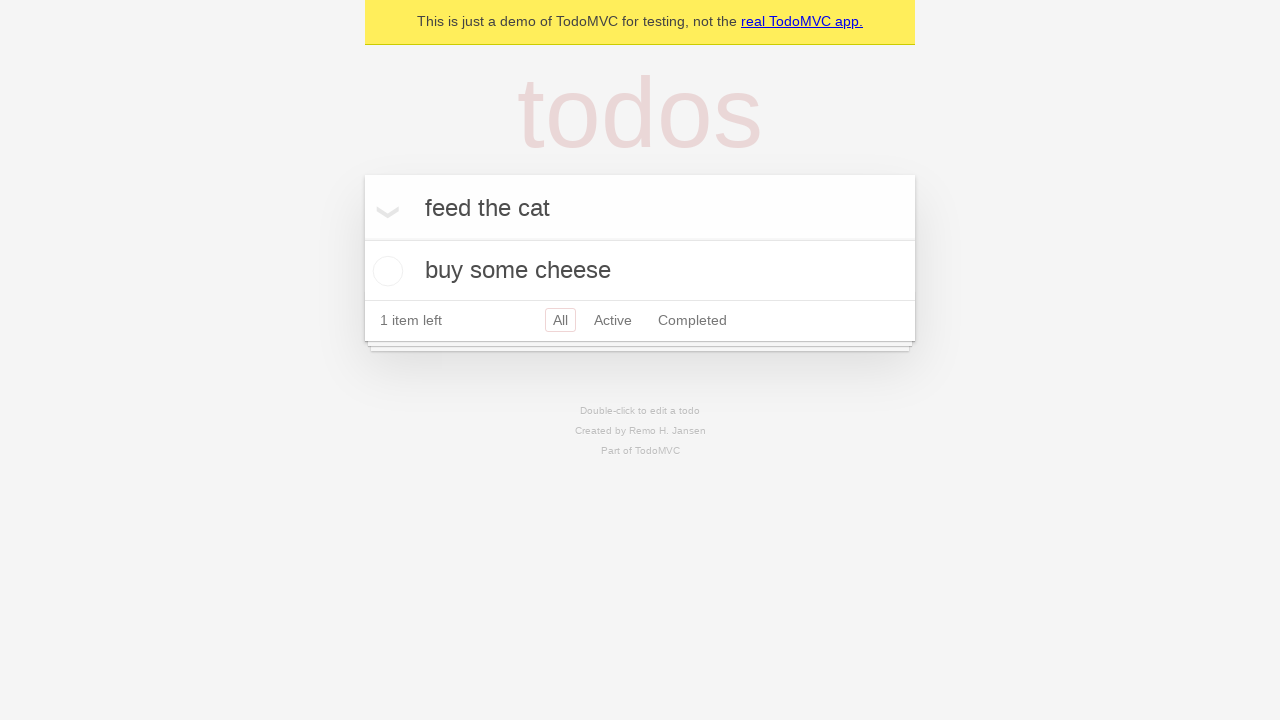

Pressed Enter to create second todo item on .new-todo
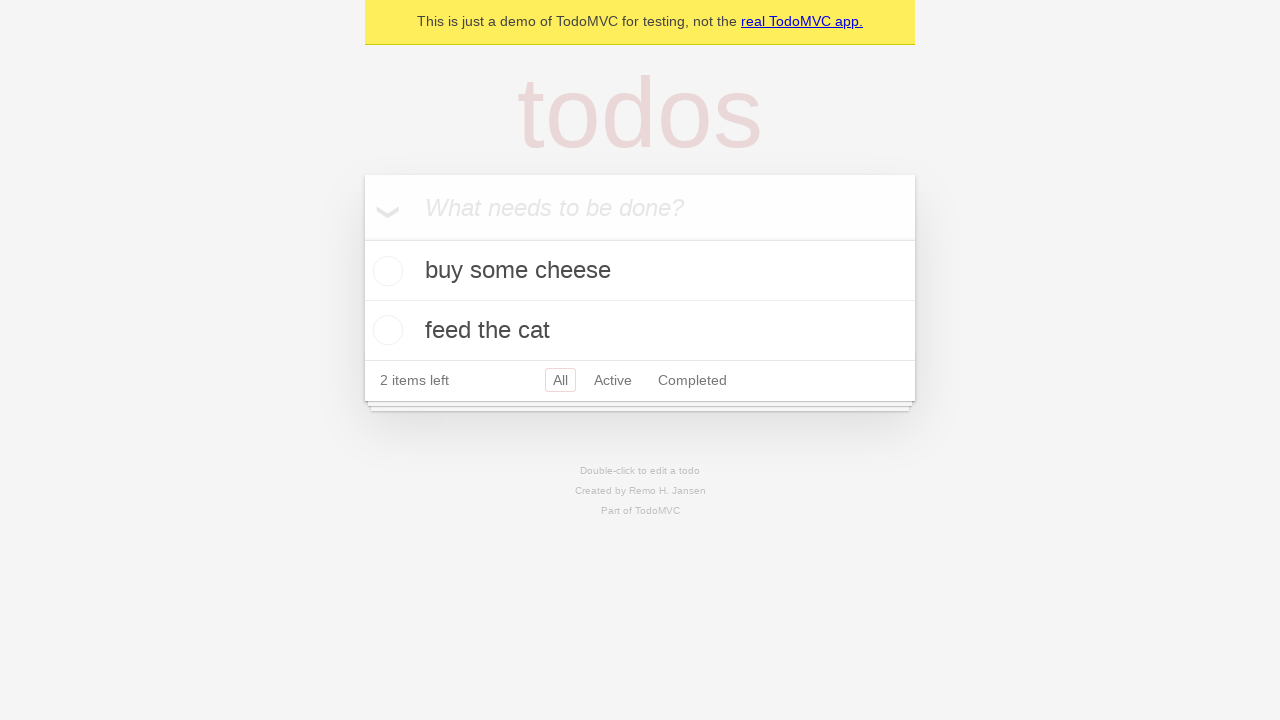

Checked the first todo item as complete at (385, 271) on .todo-list li >> nth=0 >> .toggle
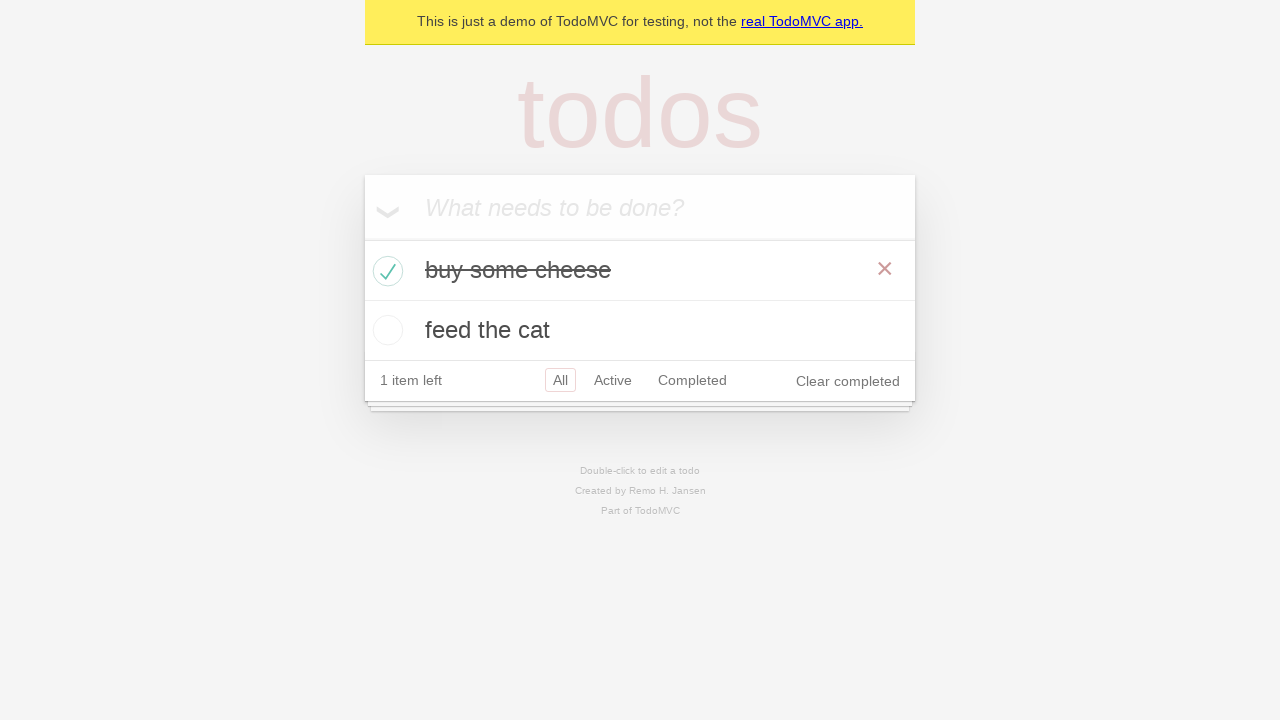

Reloaded the page to test data persistence
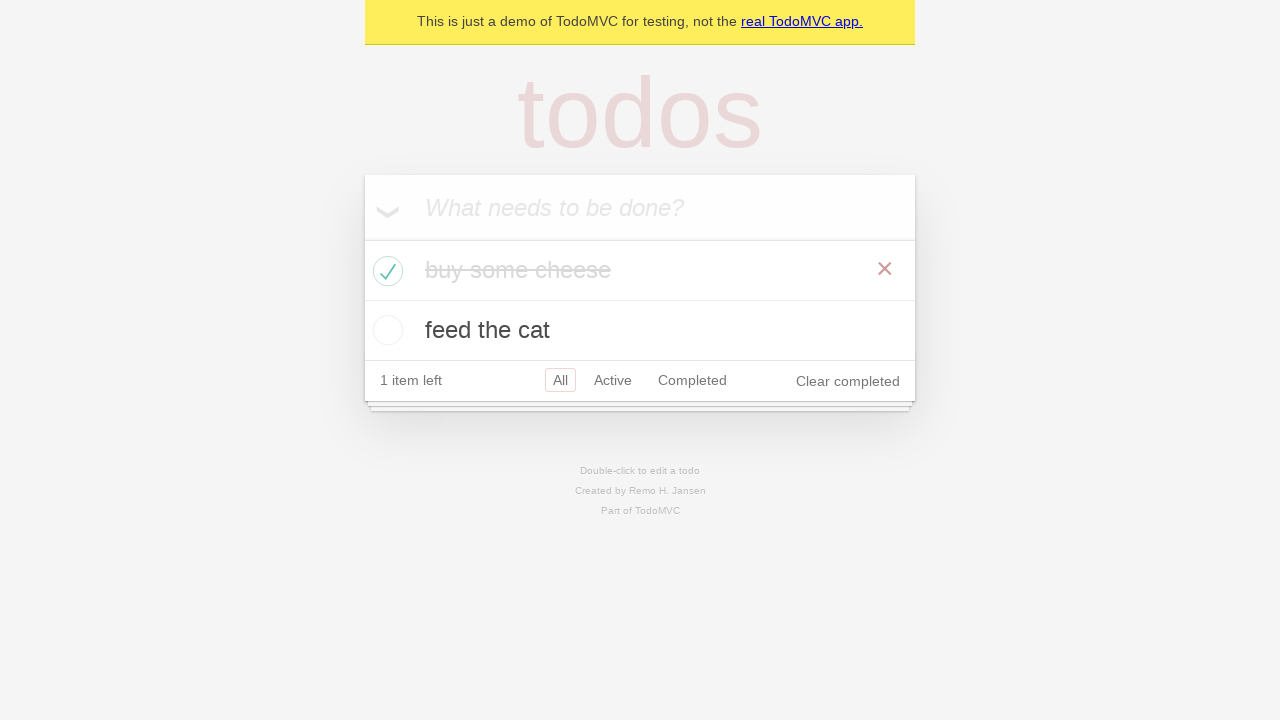

Todo items reloaded after page refresh
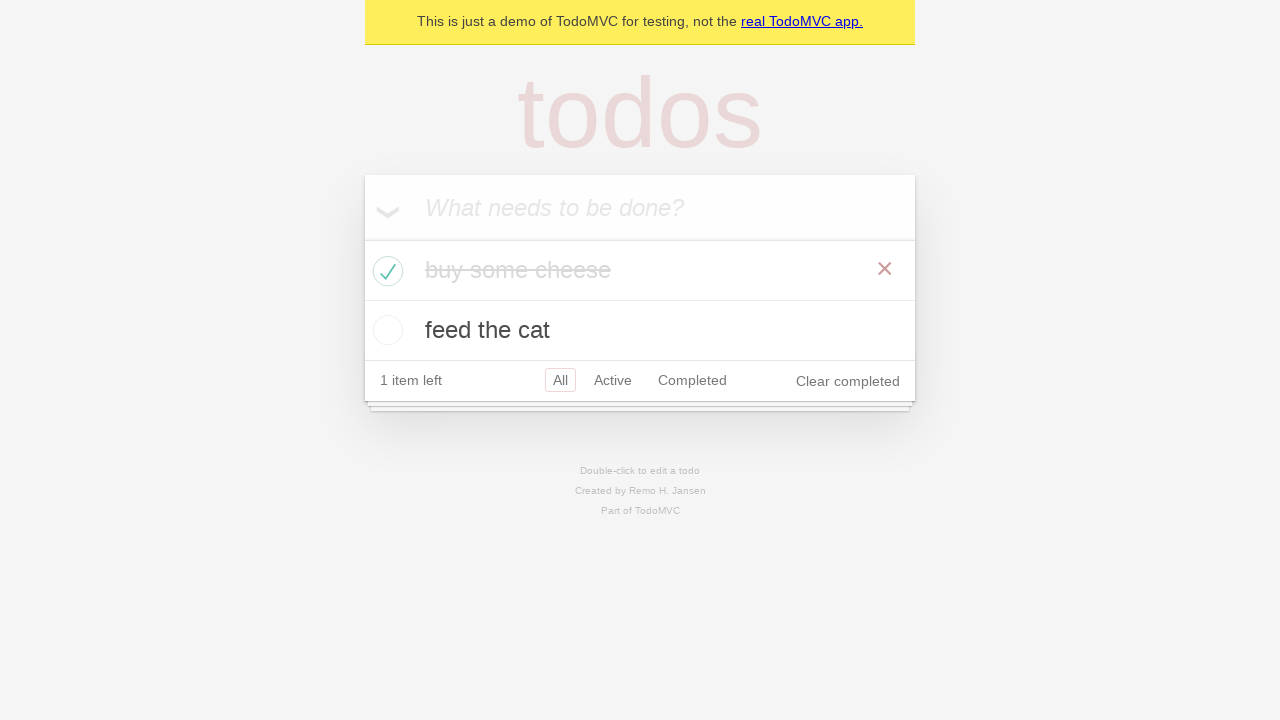

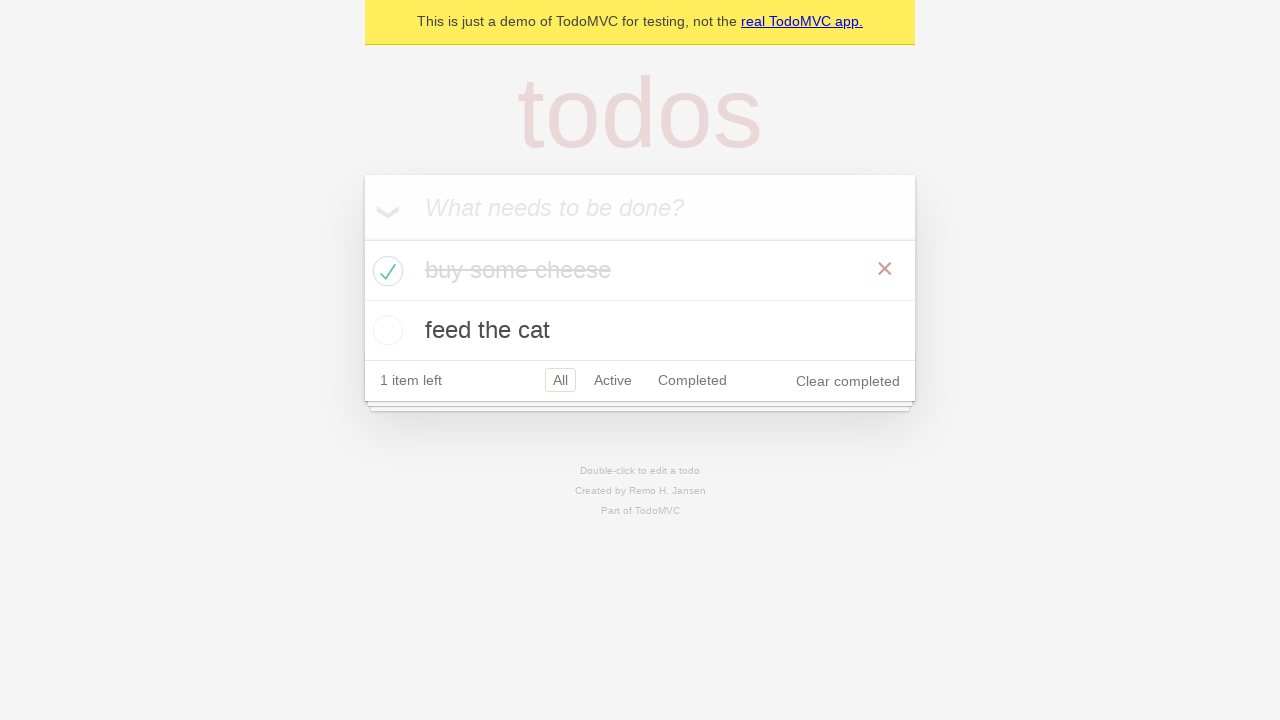